Tests a challenge page by extracting a value from an element's custom attribute, calculating a mathematical result, filling in the answer field, checking required checkboxes, and submitting the form.

Starting URL: http://suninjuly.github.io/get_attribute.html

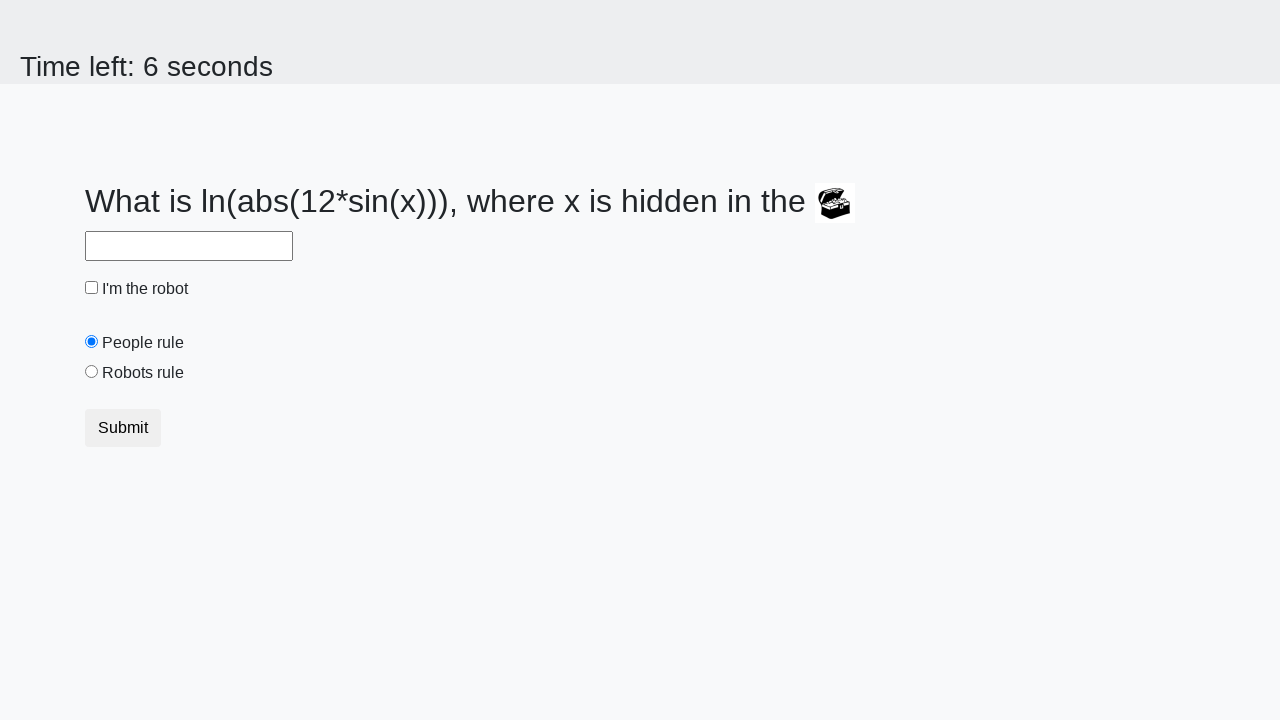

Located treasure element with custom attribute
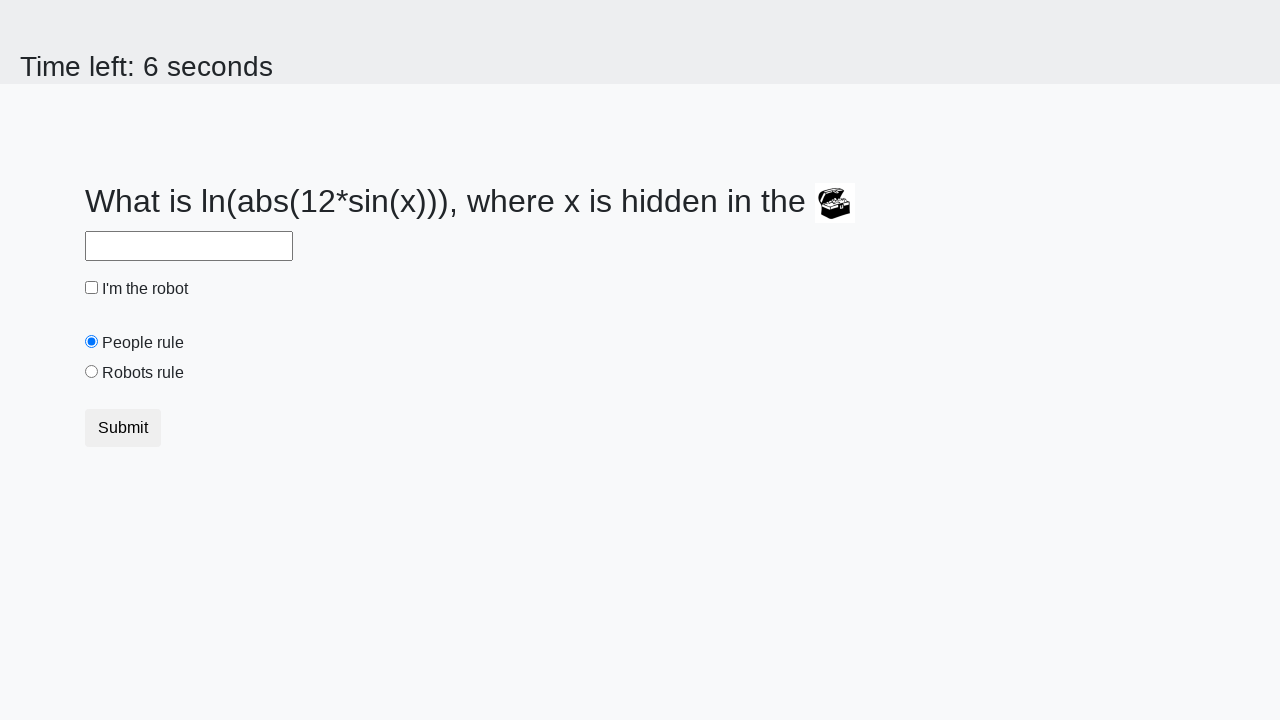

Extracted valuex attribute from treasure element: 629
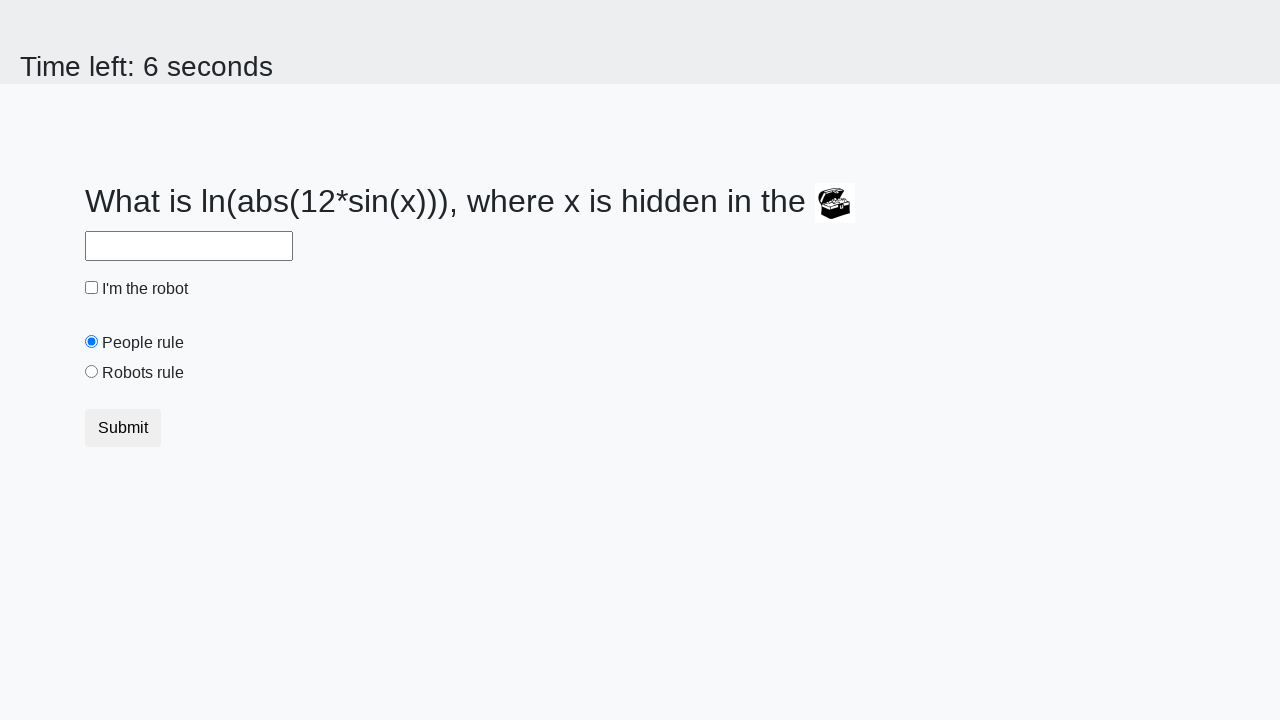

Calculated mathematical result using formula: 2.022767722177033
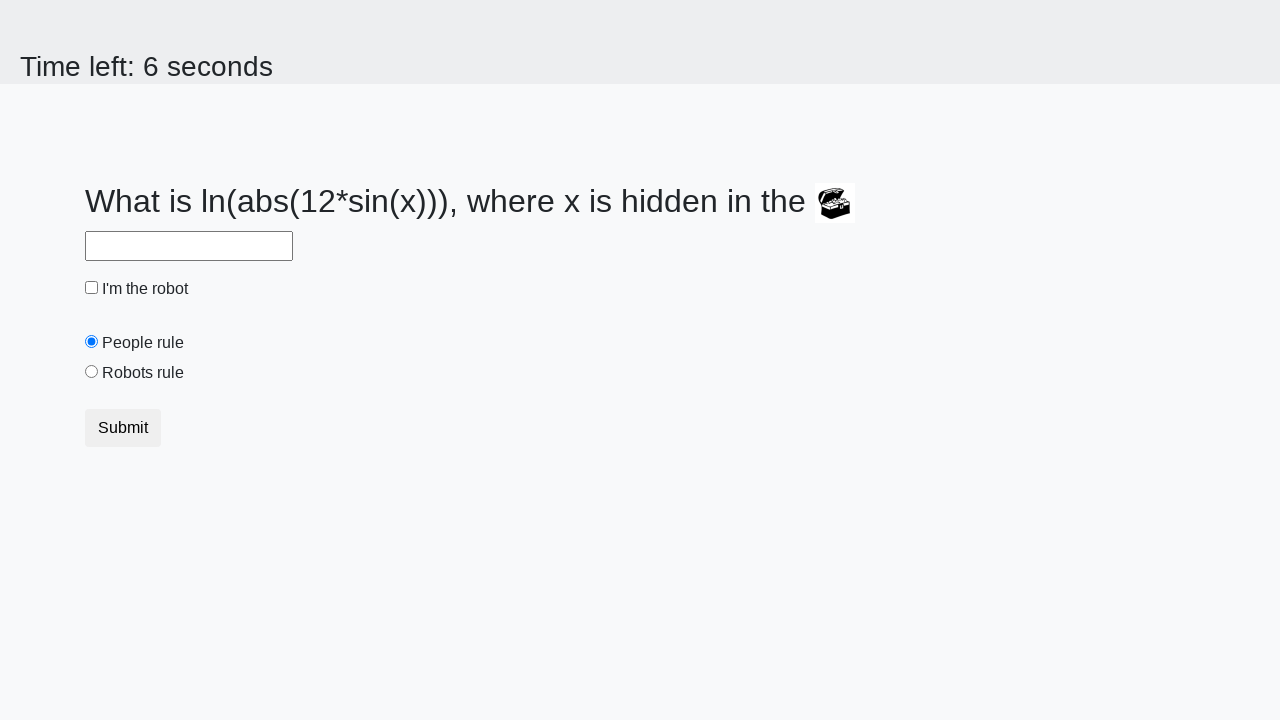

Filled answer field with calculated value: 2.022767722177033 on #answer
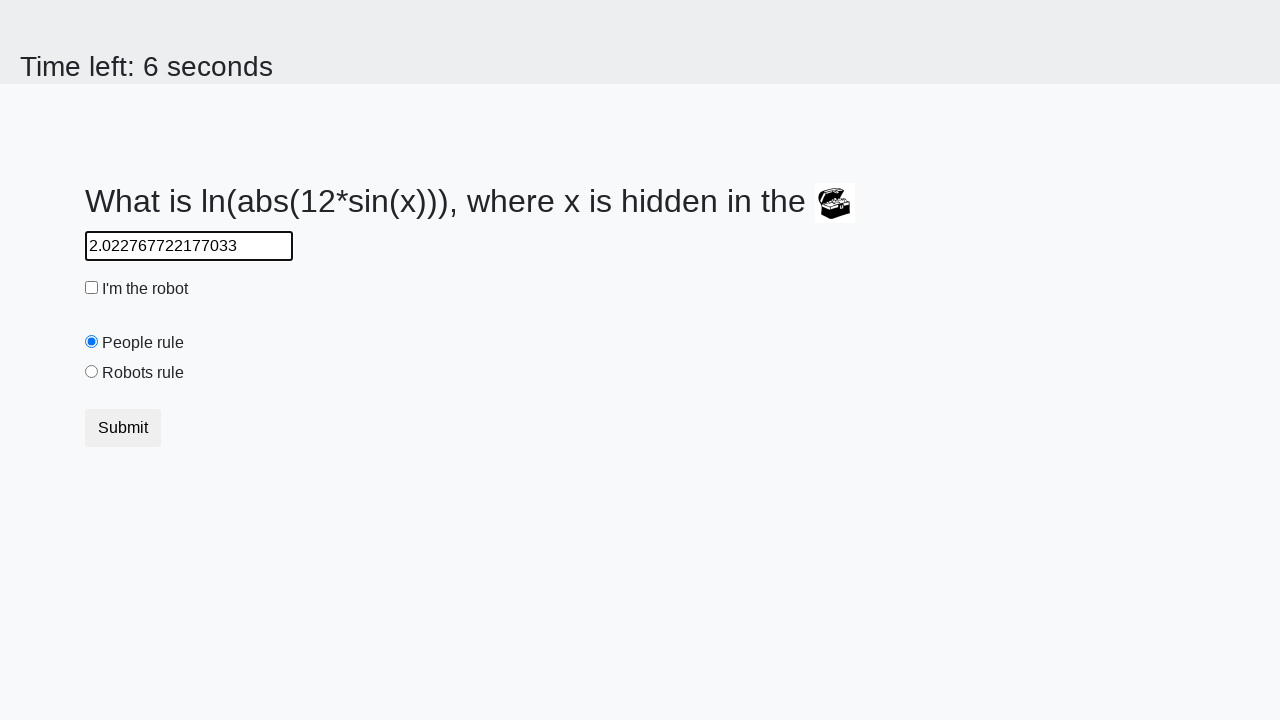

Checked the robot checkbox at (92, 288) on #robotCheckbox
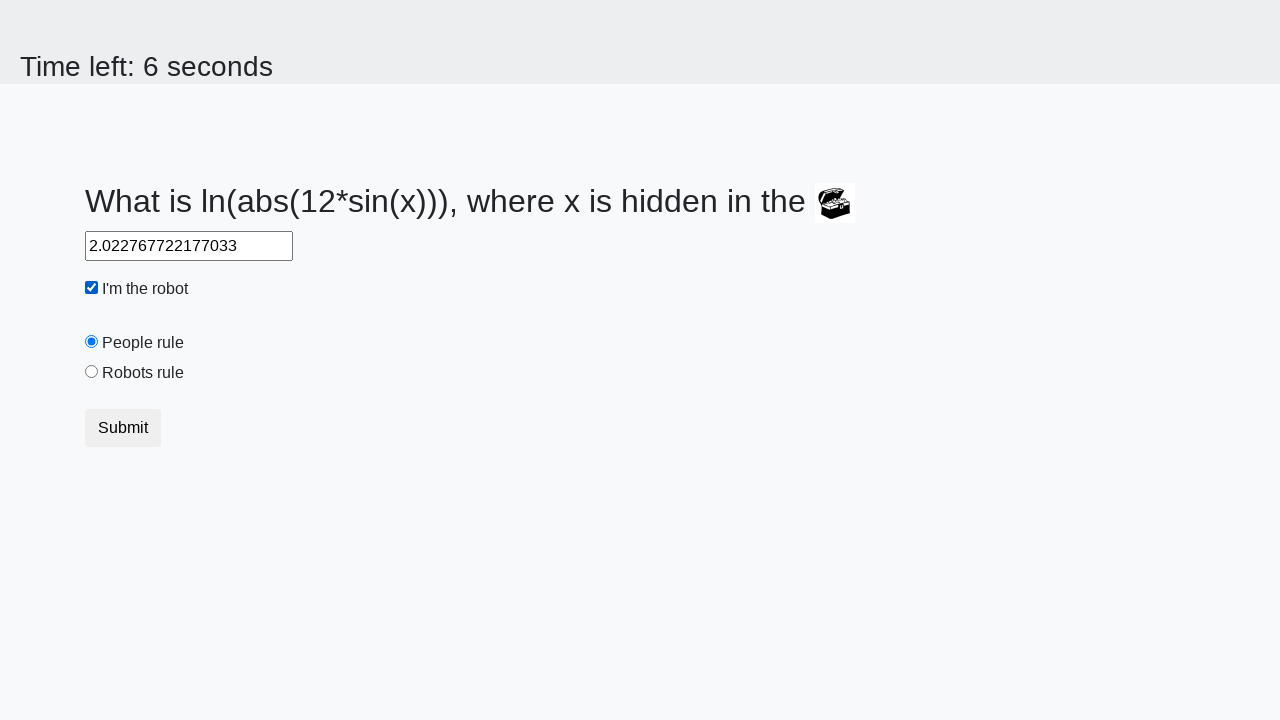

Checked the robots rule checkbox at (92, 372) on #robotsRule
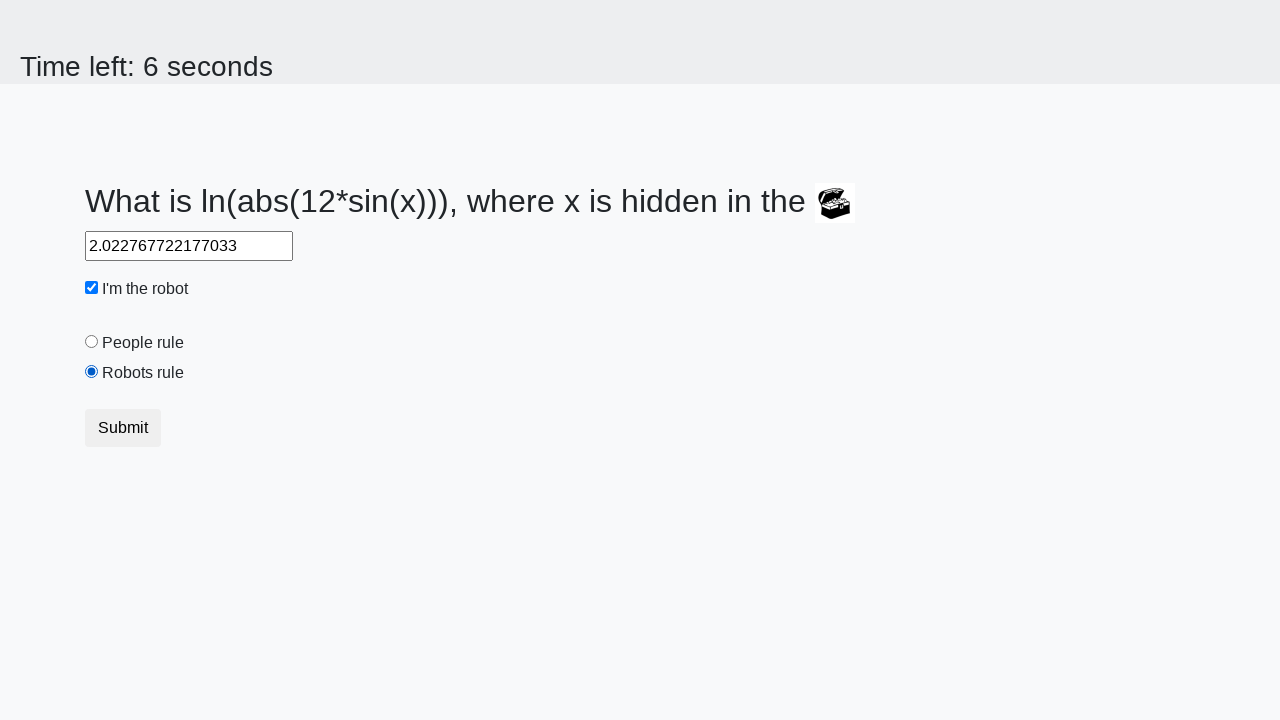

Clicked submit button to complete challenge at (123, 428) on button.btn
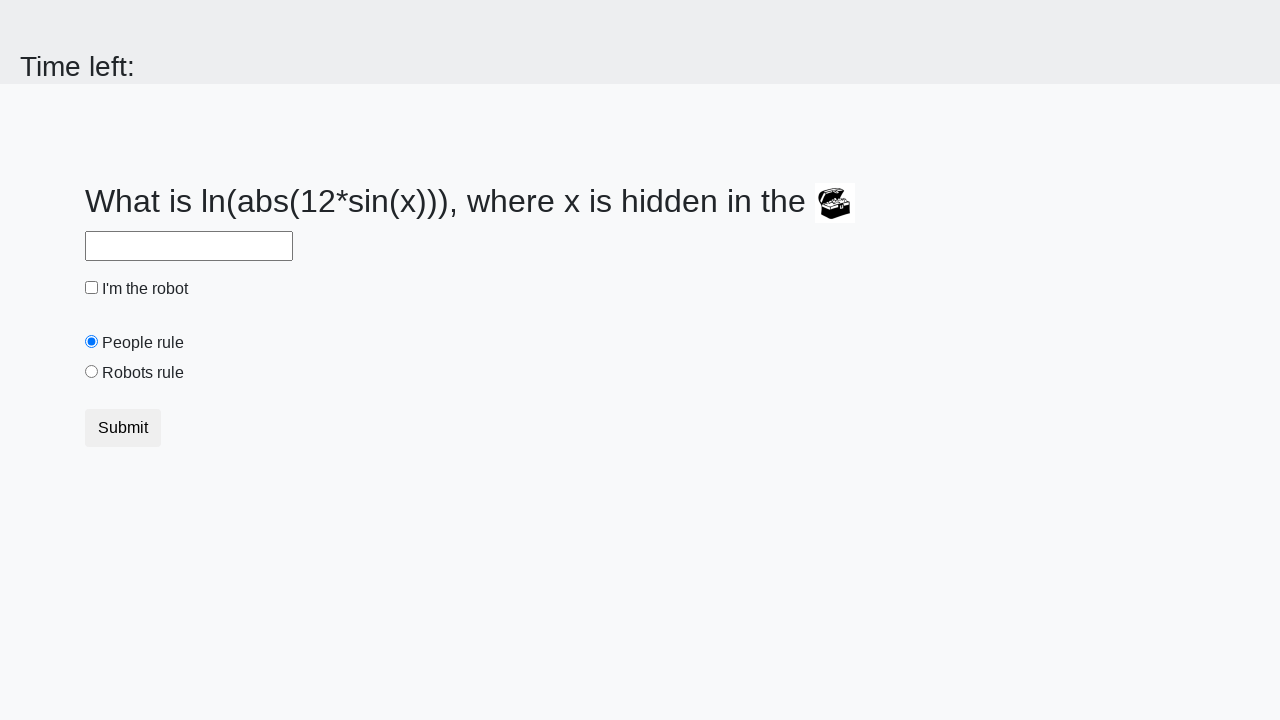

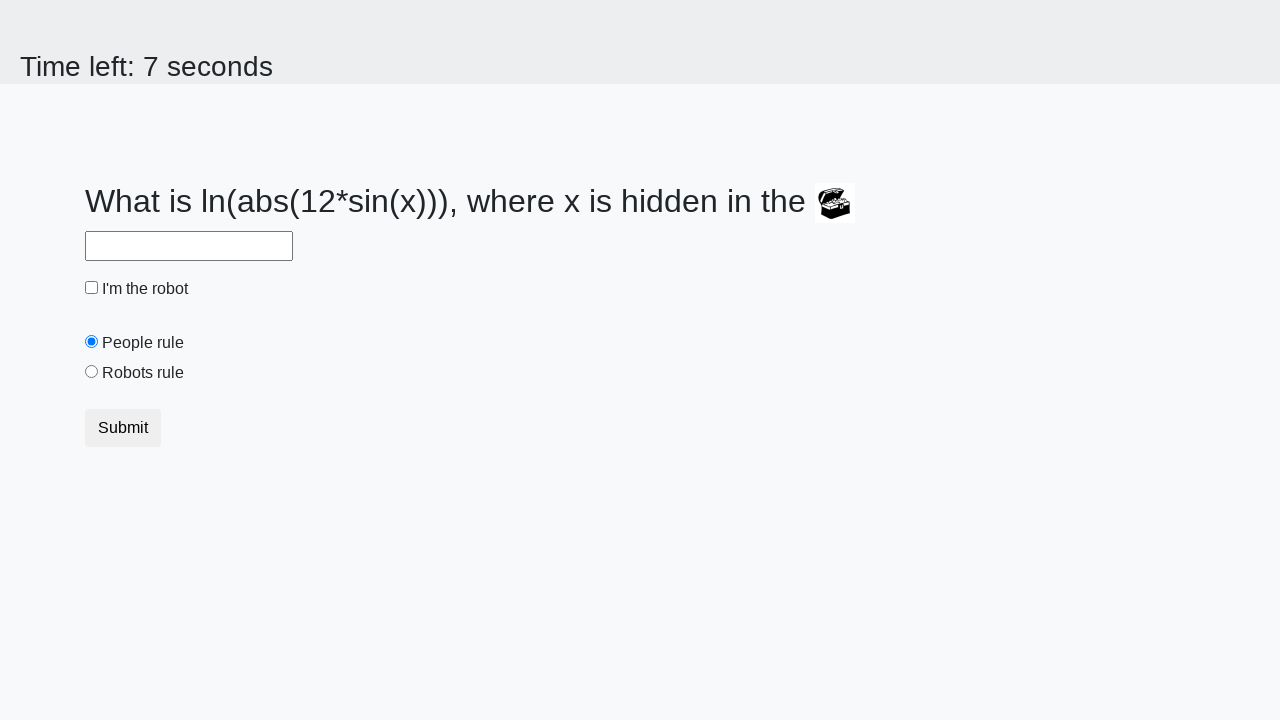